Tests multi-window handling by clicking a link that opens a new window, switching to it, reading content, then closing and returning to parent

Starting URL: https://the-internet.herokuapp.com/windows

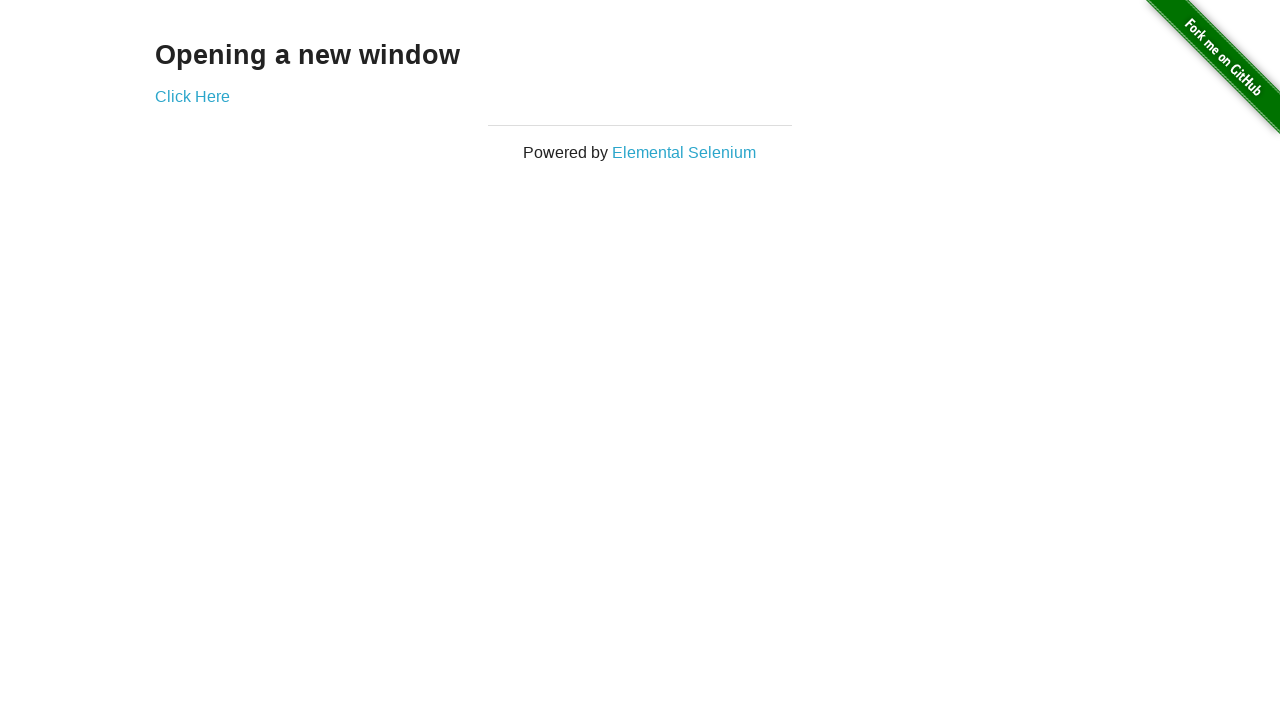

Waited for 'Click Here' link to be visible on the page
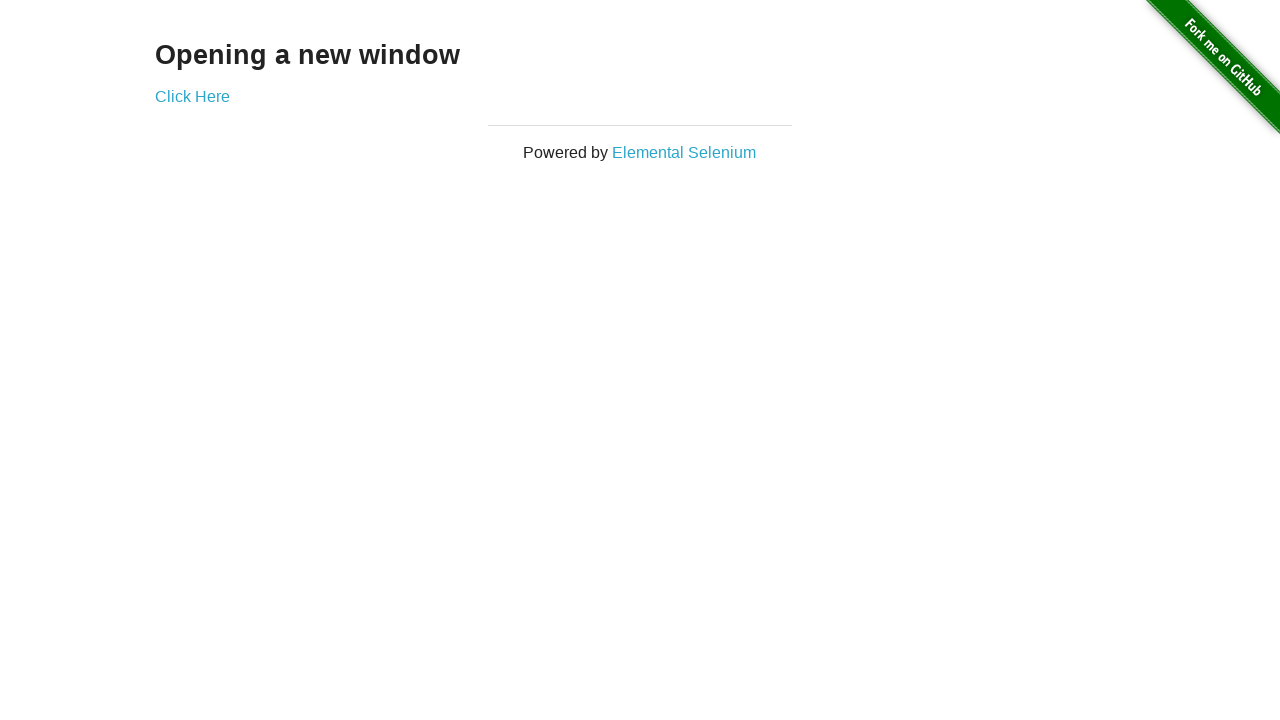

Clicked 'Click Here' link to open new window at (192, 96) on xpath=//a[contains(text(),'Click Here')]
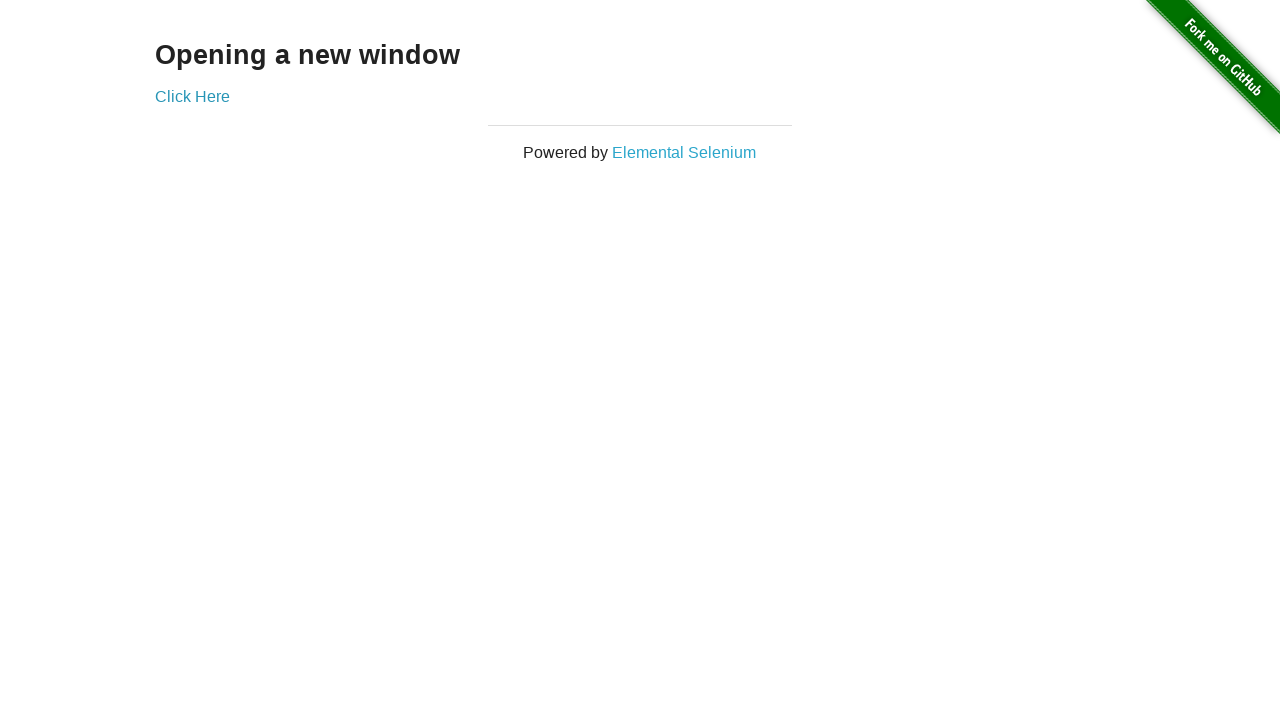

New window opened and captured
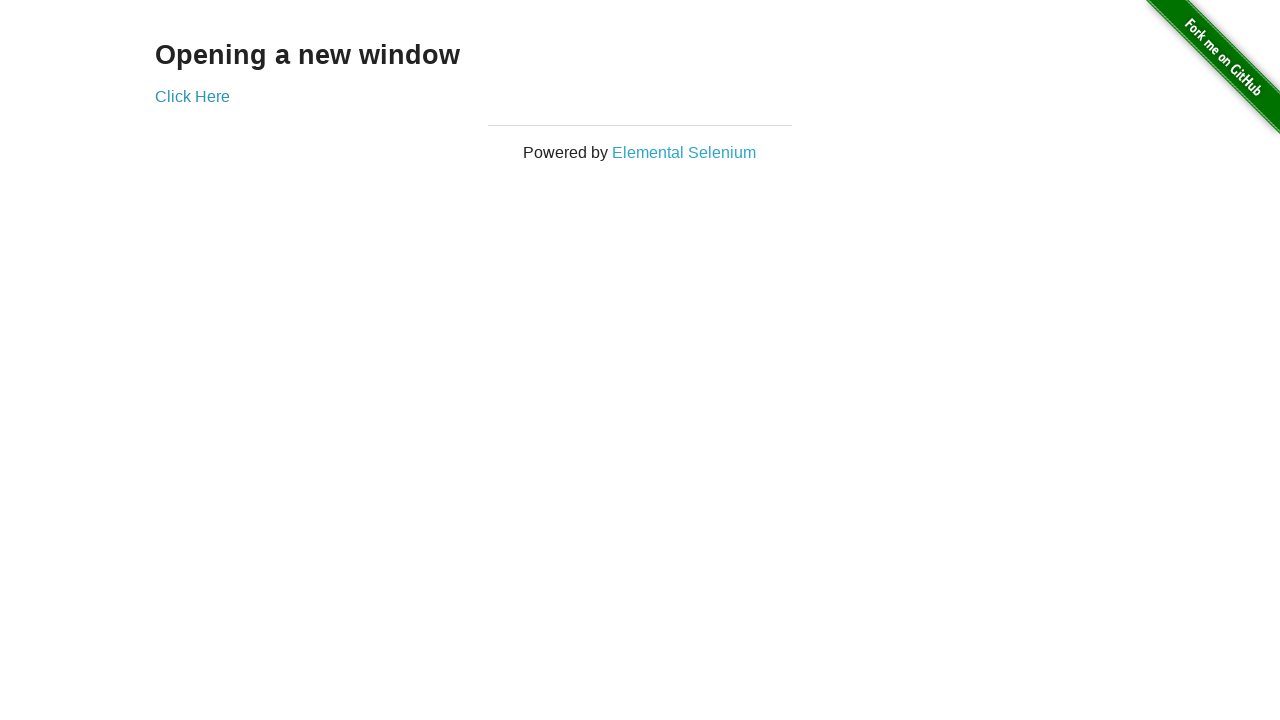

New window page load completed
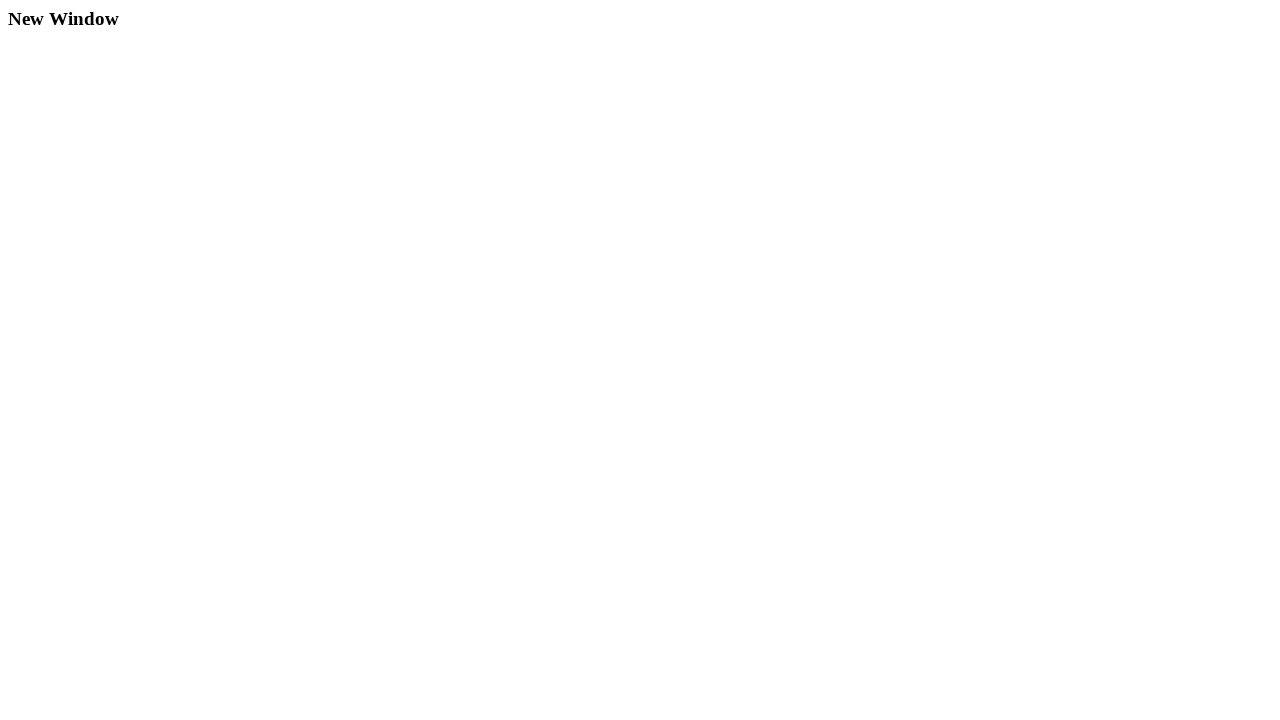

Content in new window loaded and example div is visible
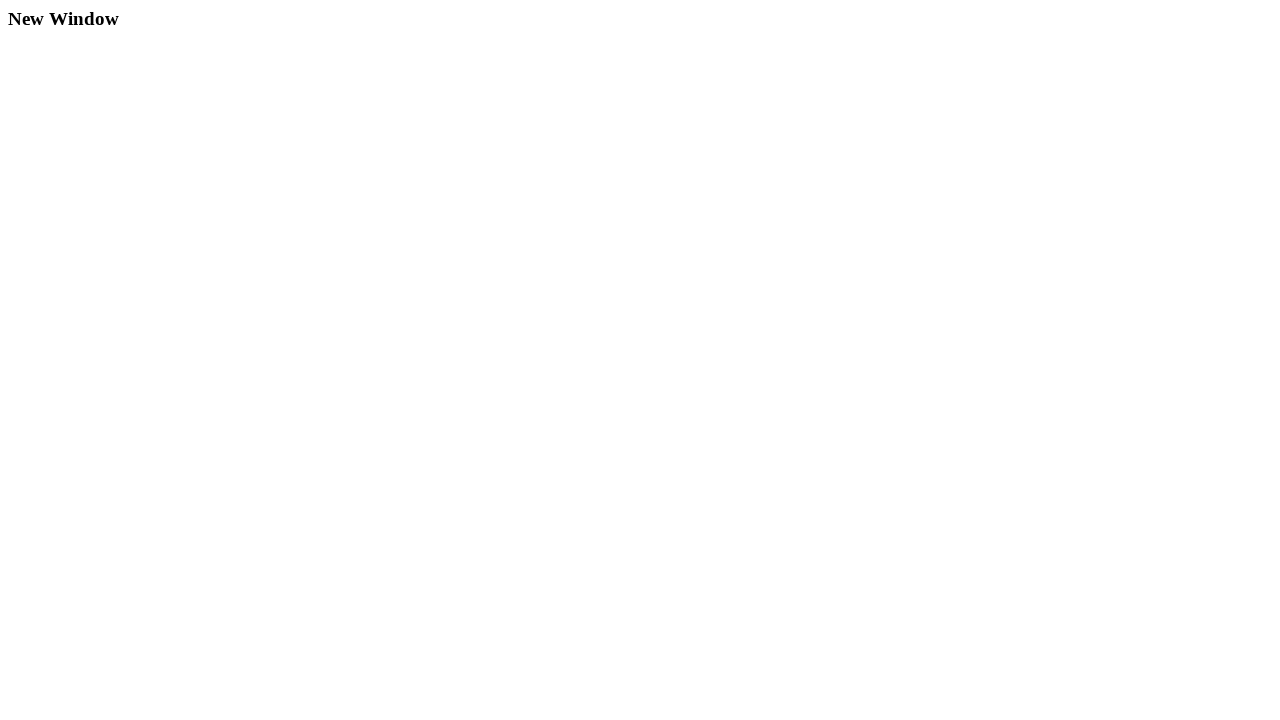

Closed the new window and returned to parent window
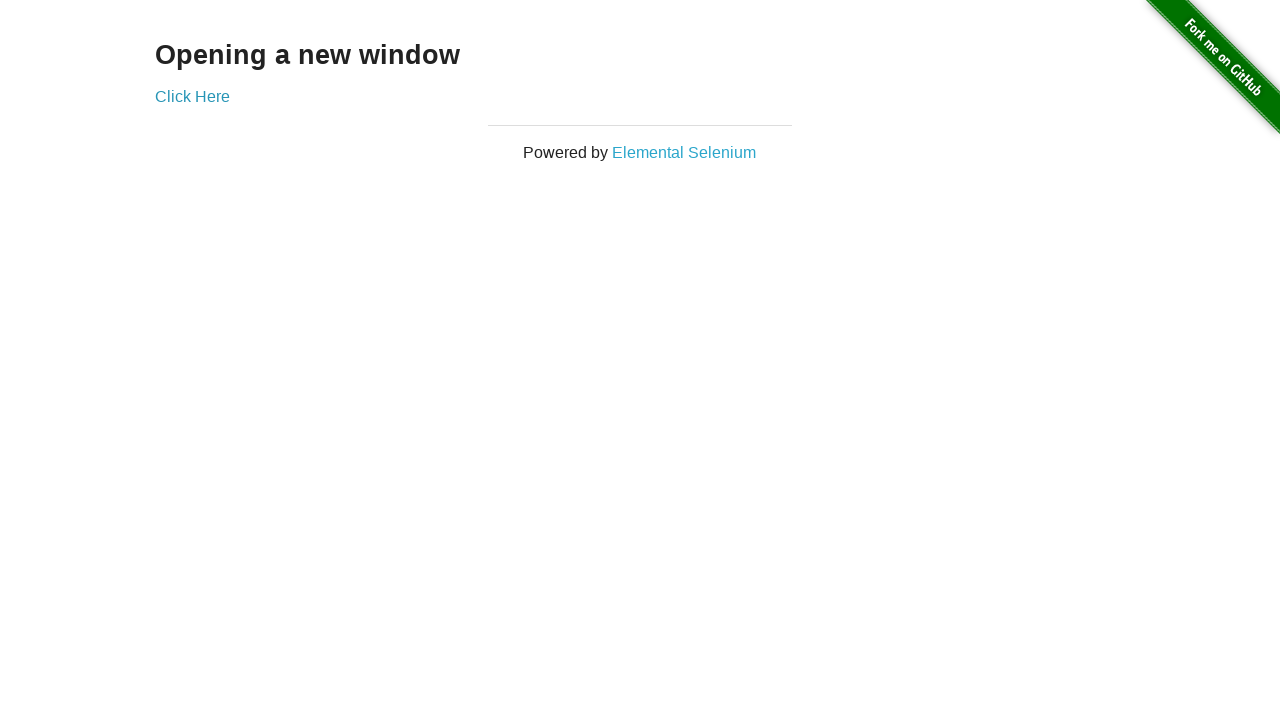

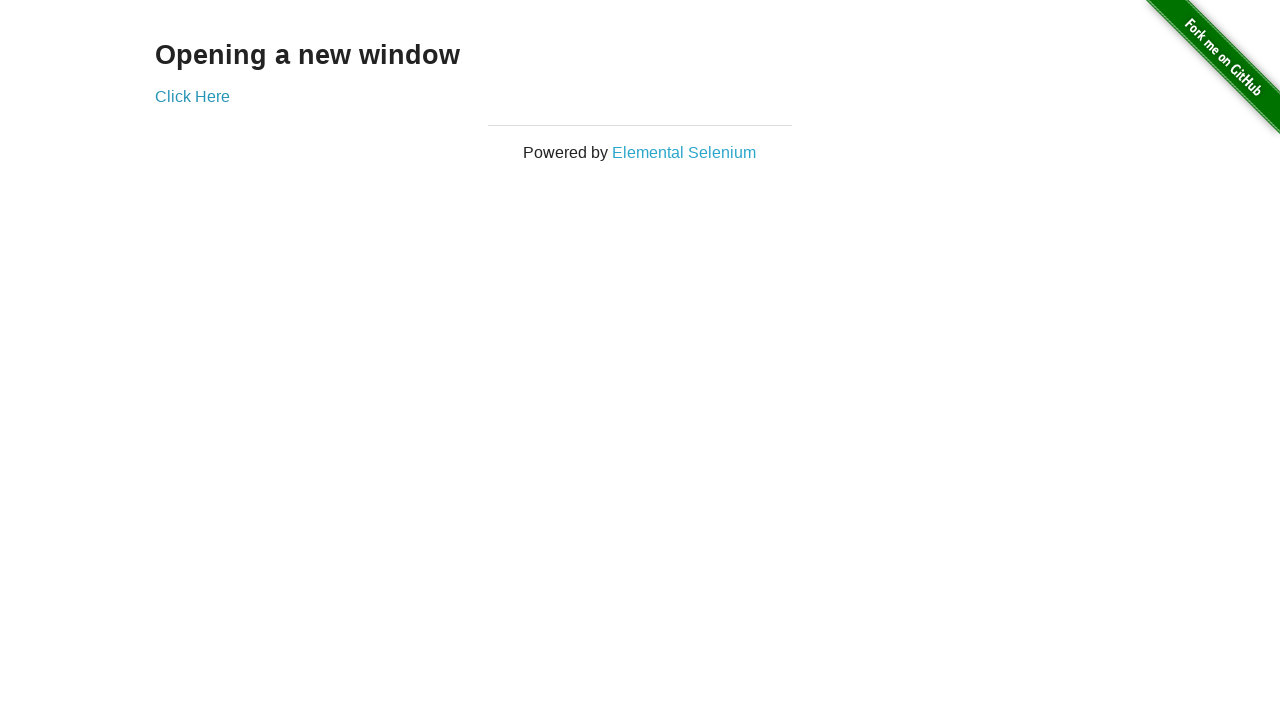